Waits for 10 seconds using a hard sleep and then locates a paragraph element on the page

Starting URL: https://kristinek.github.io/site/examples/sync

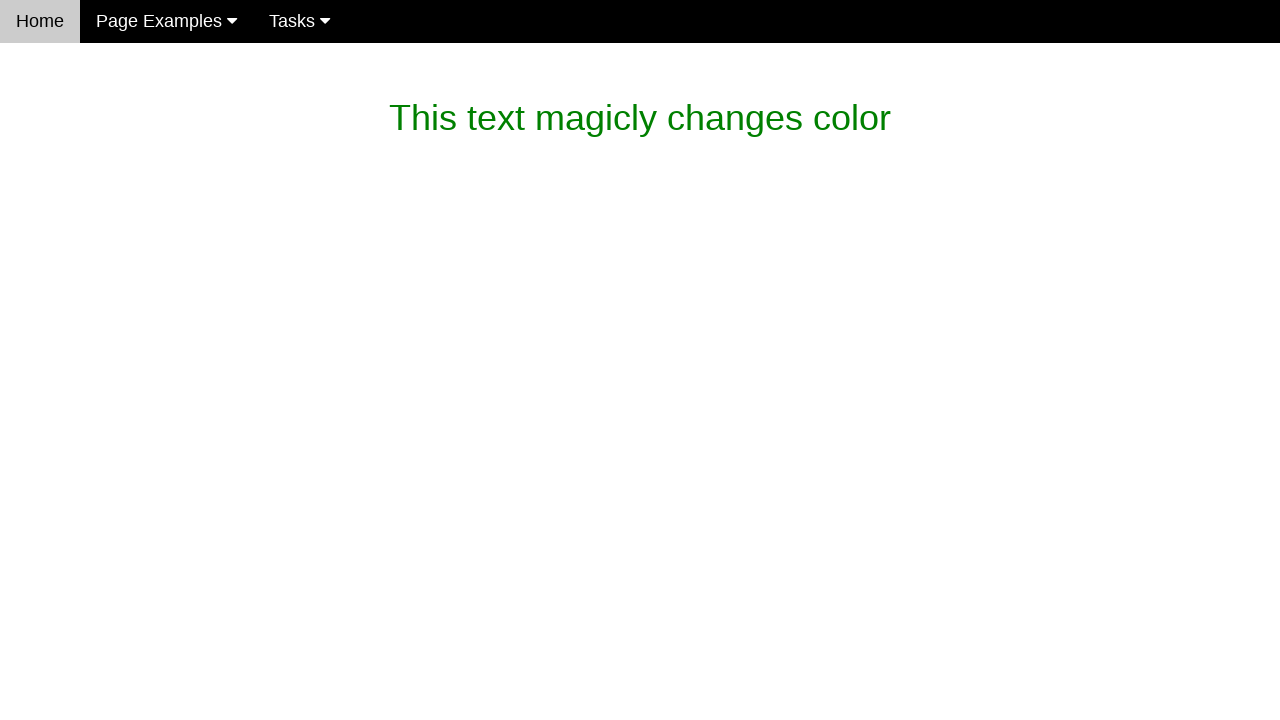

Hard waited for 10 seconds
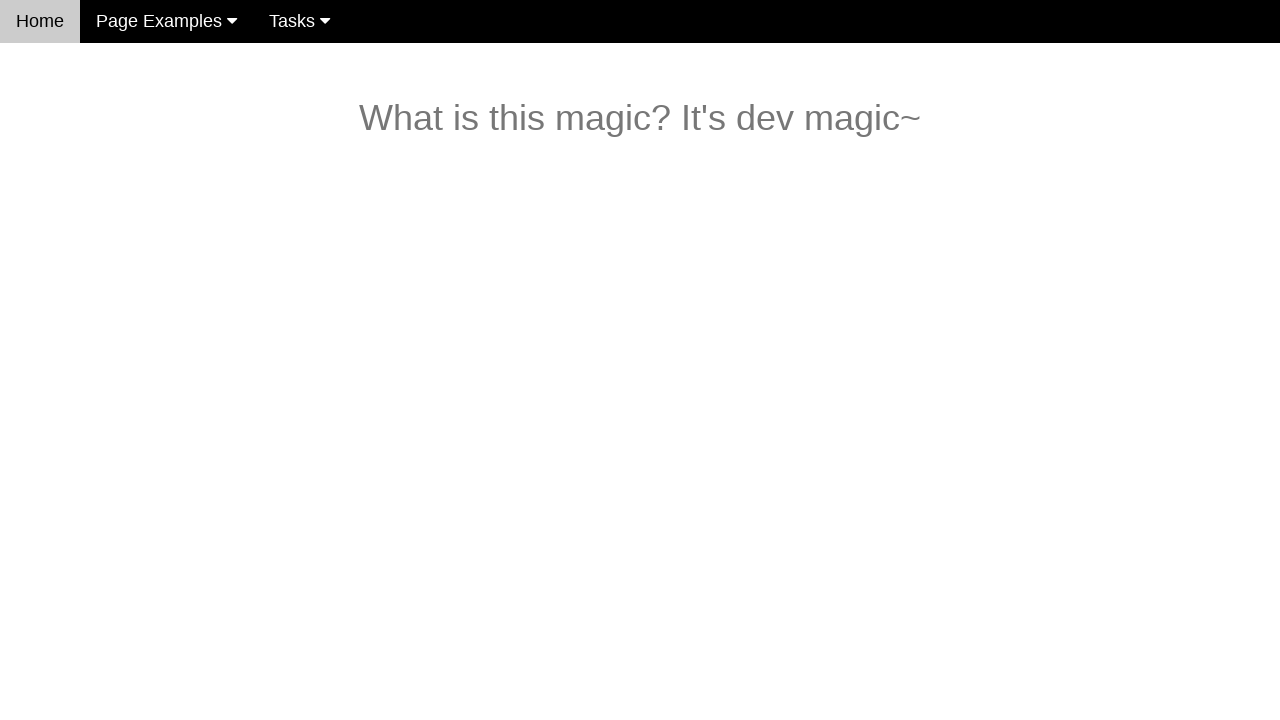

Located paragraph element on the page
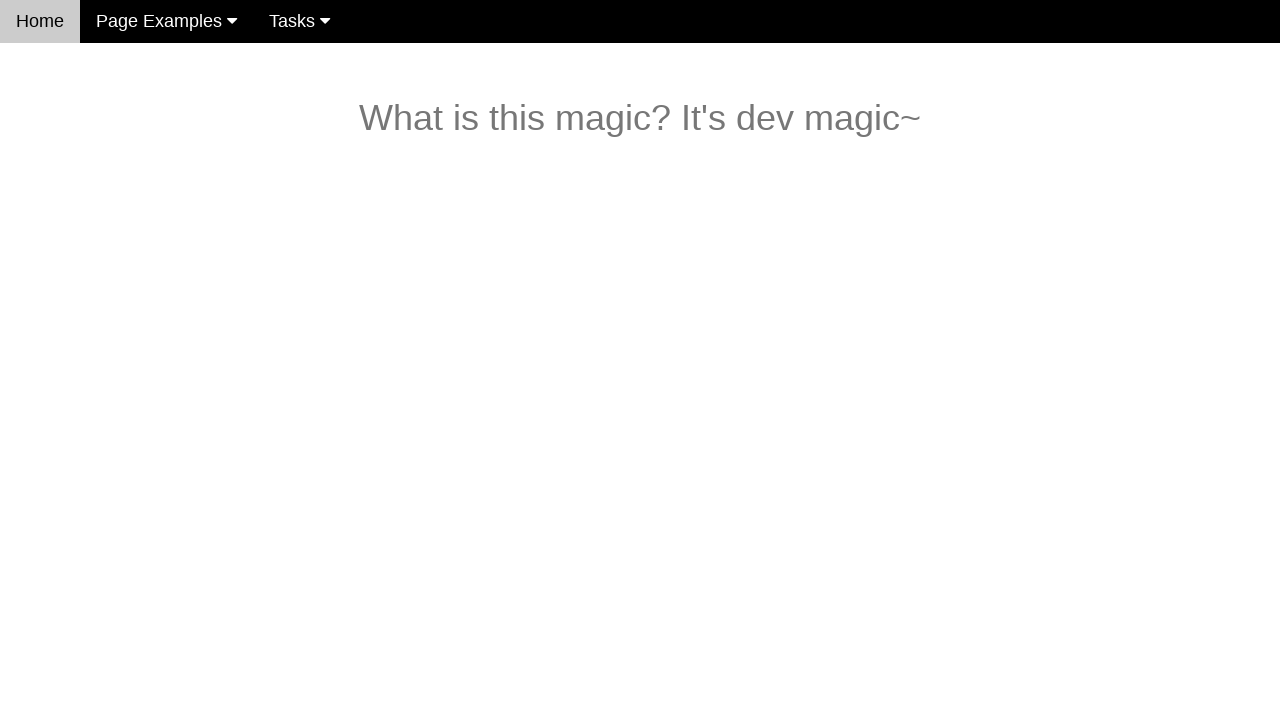

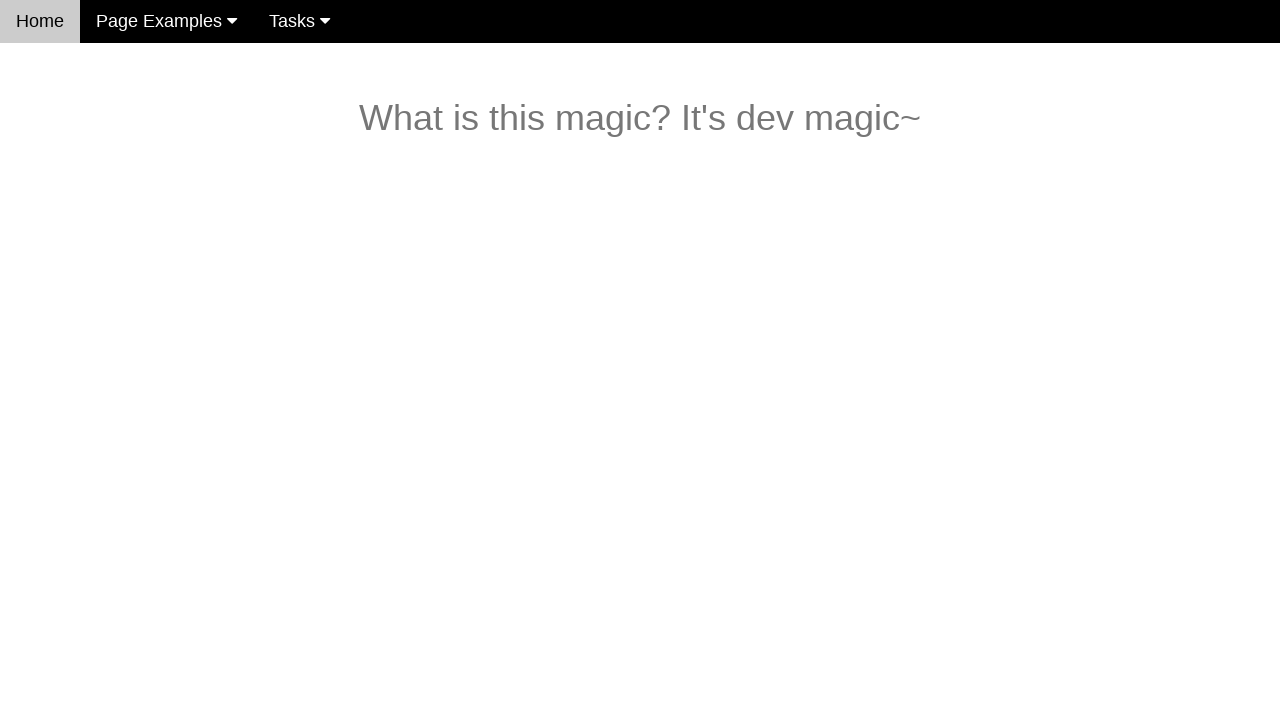